Tests mouse interaction functionality by performing a right-click (context click) on a button element on the DemoQA buttons page

Starting URL: https://demoqa.com/buttons

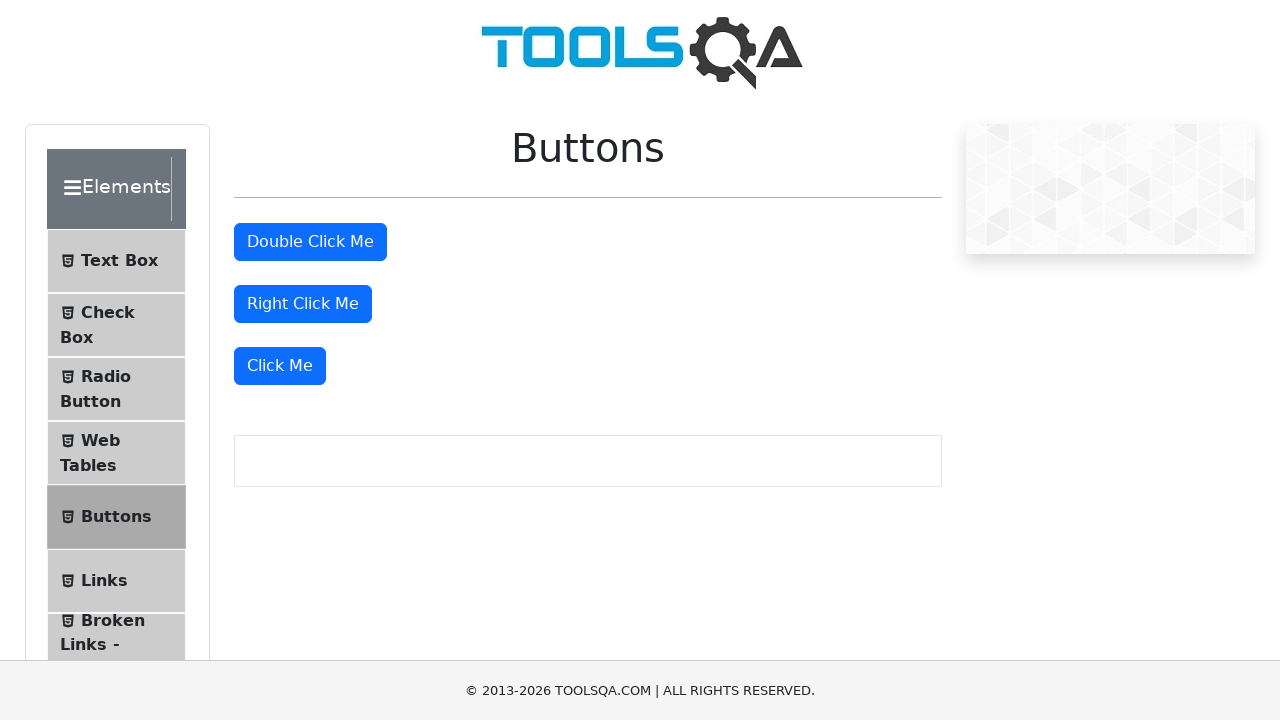

Right-click button element loaded on DemoQA buttons page
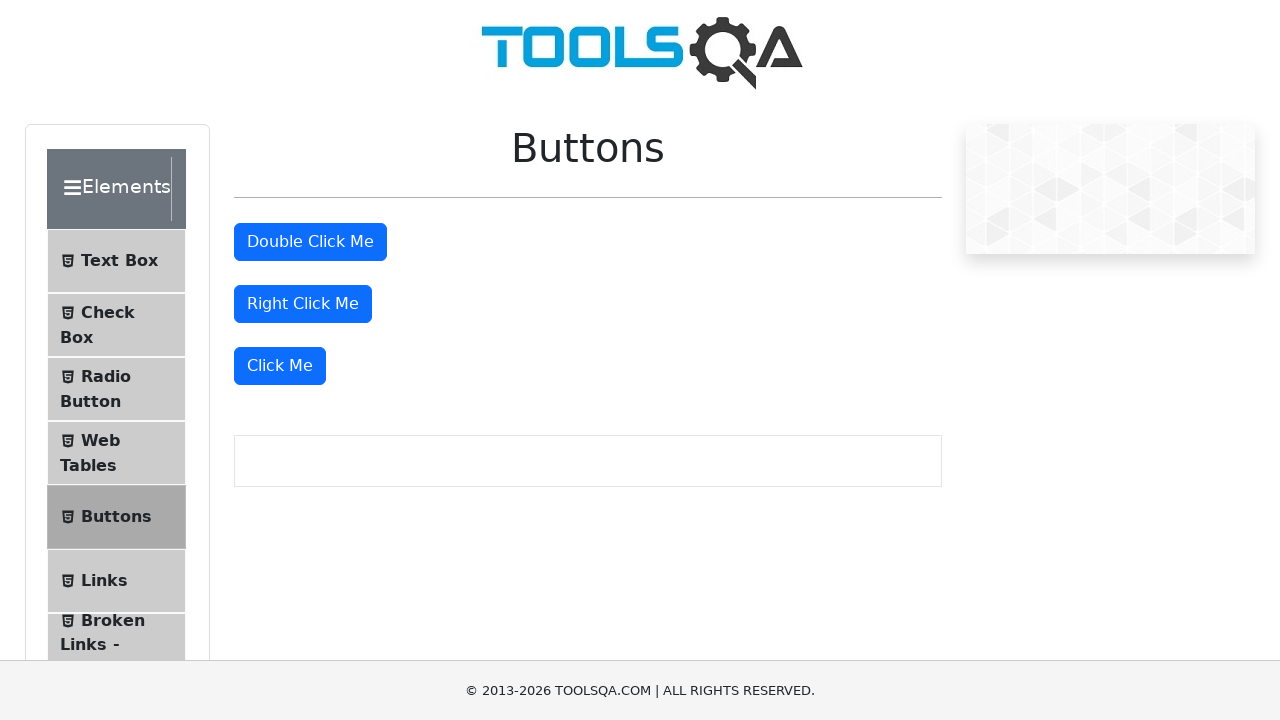

Performed right-click (context click) on the right-click button at (303, 304) on #rightClickBtn
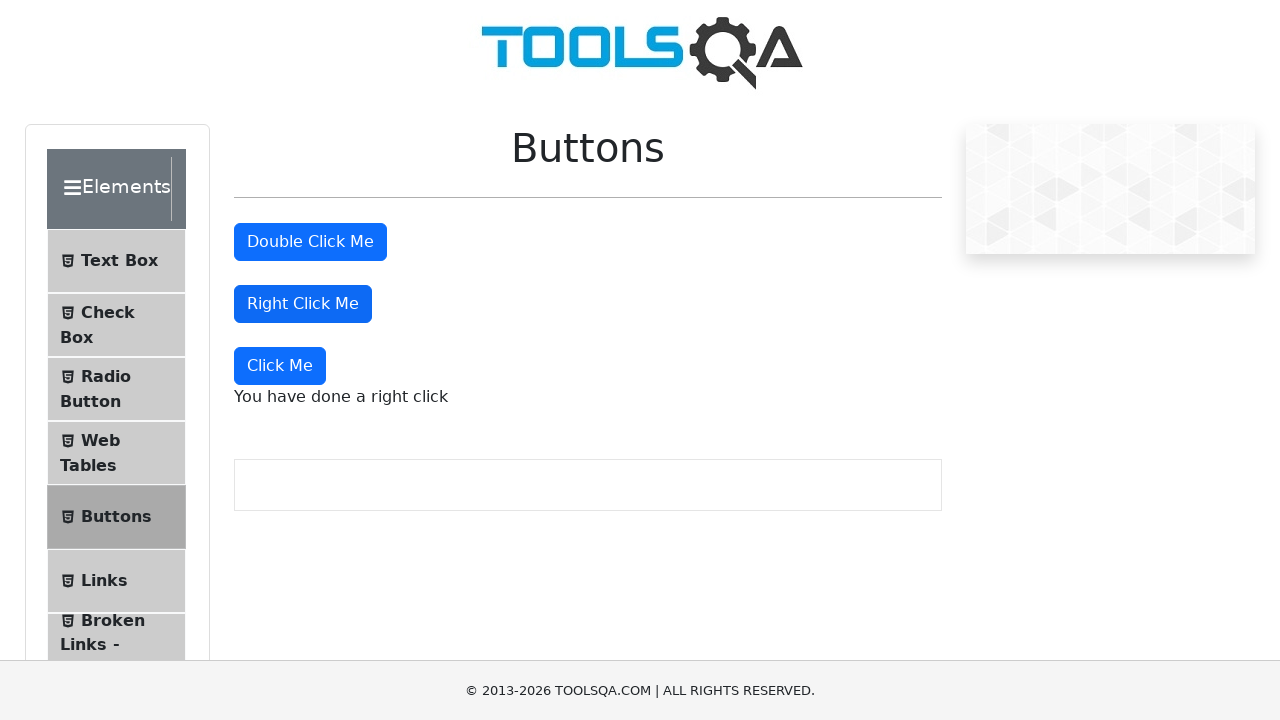

Right-click context message appeared on page
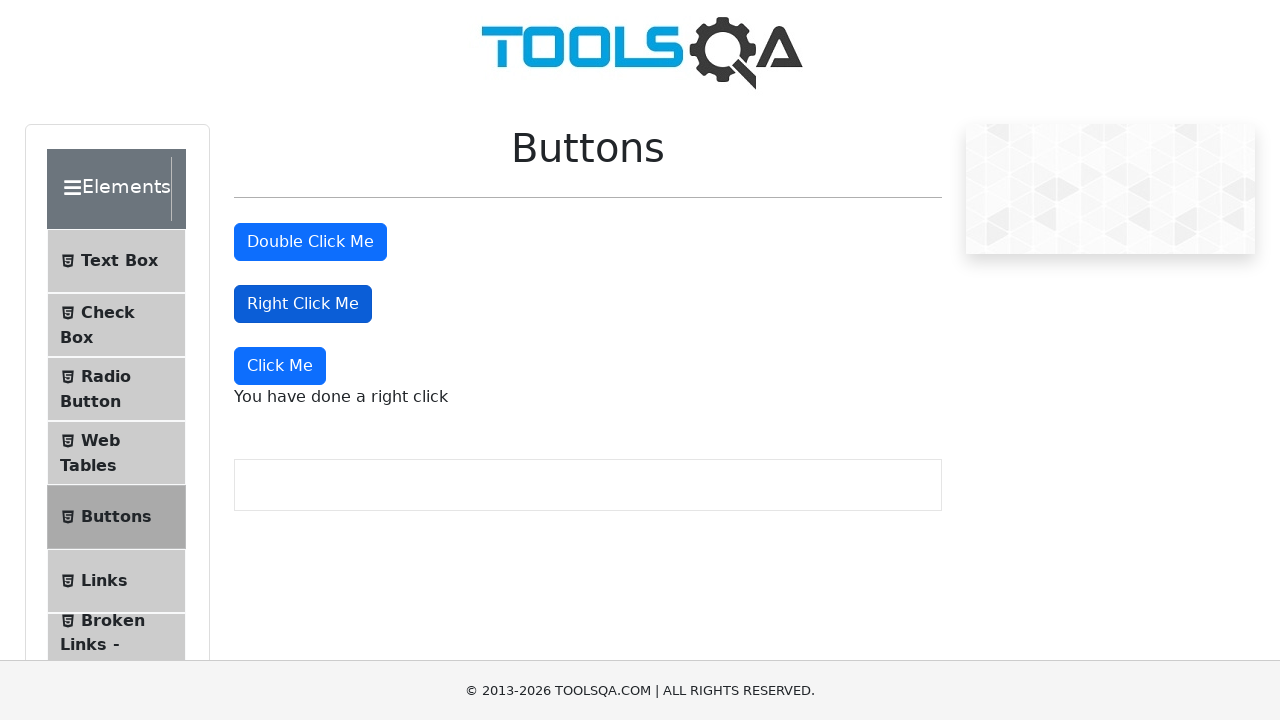

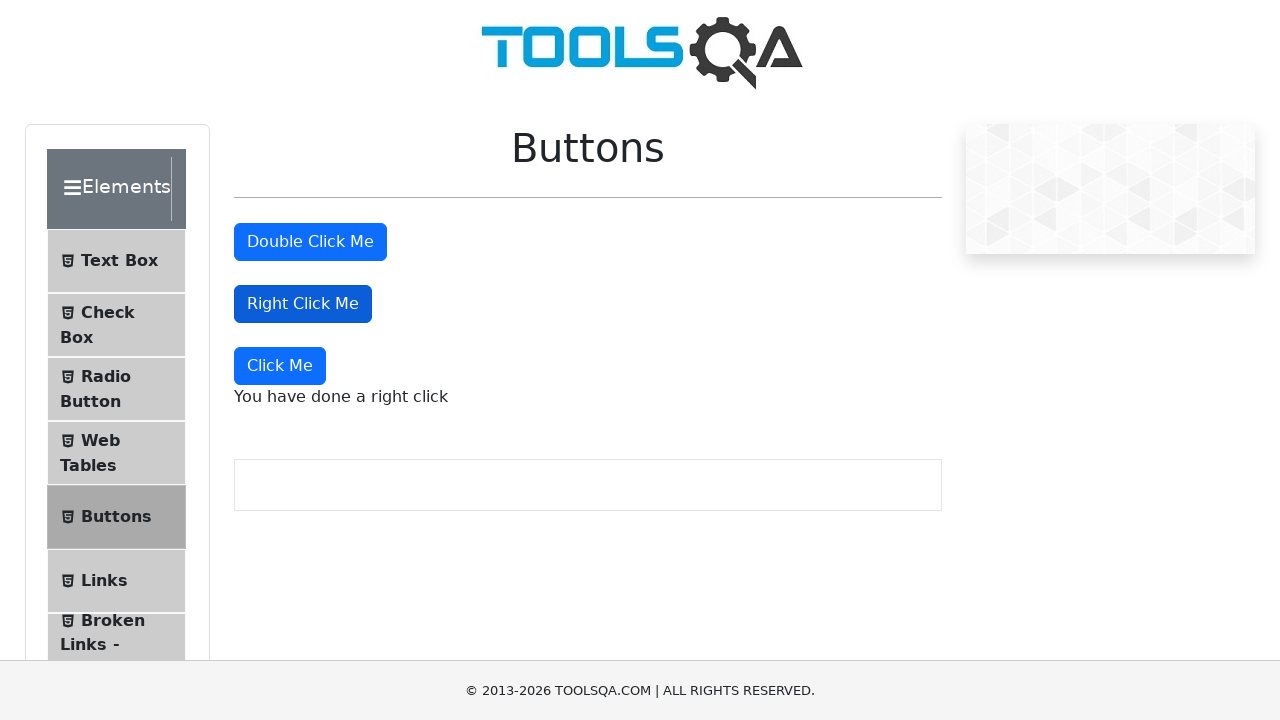